Tests web tables functionality by adding a new record via modal form, searching for it, and then deleting it.

Starting URL: https://demoqa.com/webtables

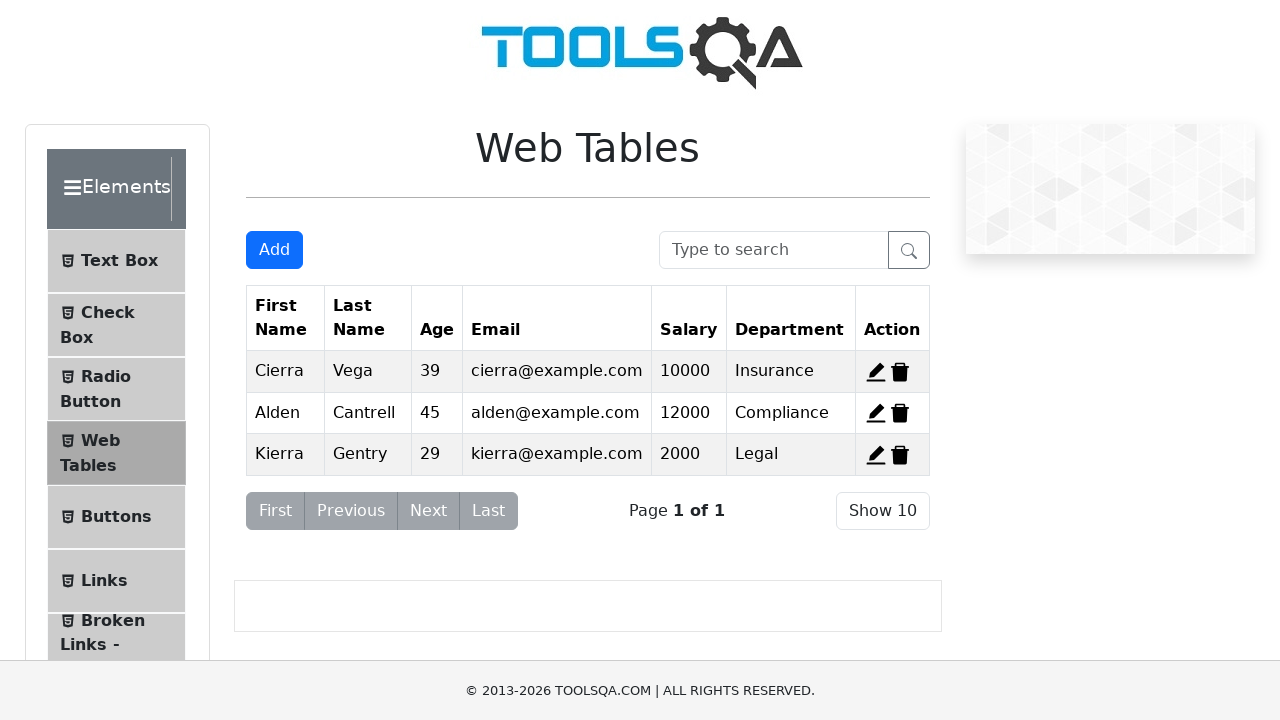

Clicked Add button to open modal form at (274, 250) on #addNewRecordButton
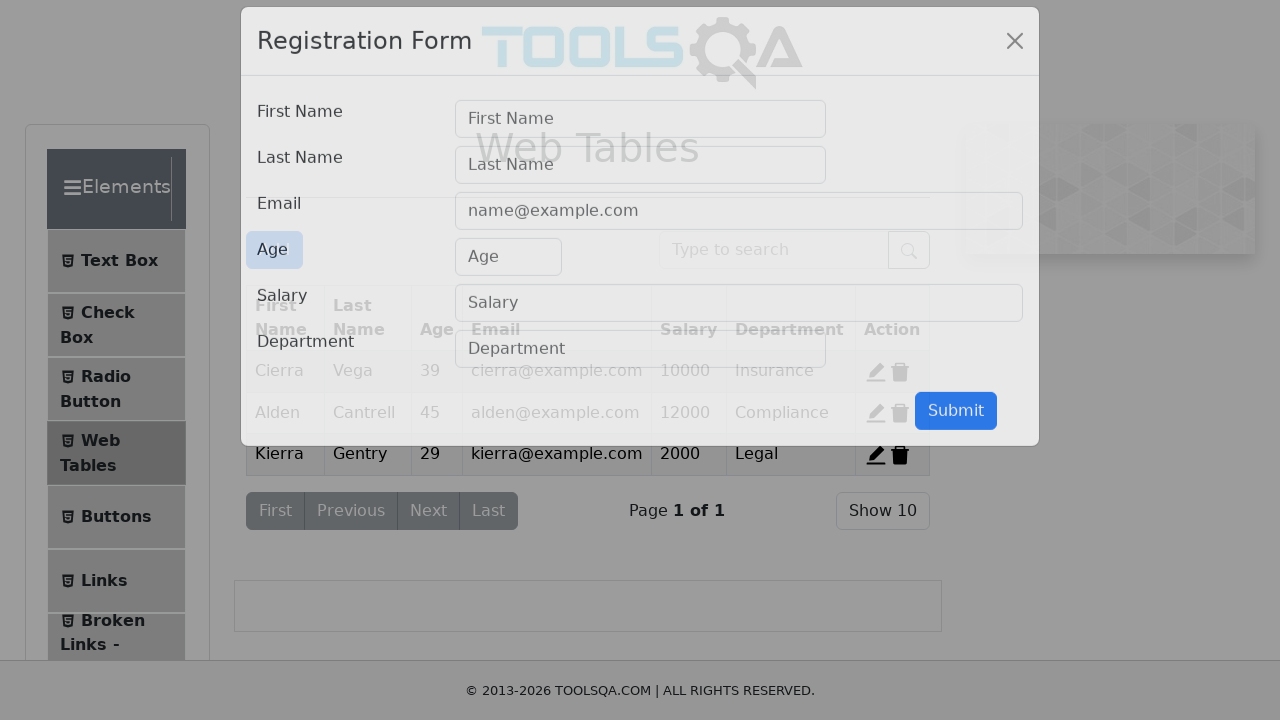

Modal form appeared
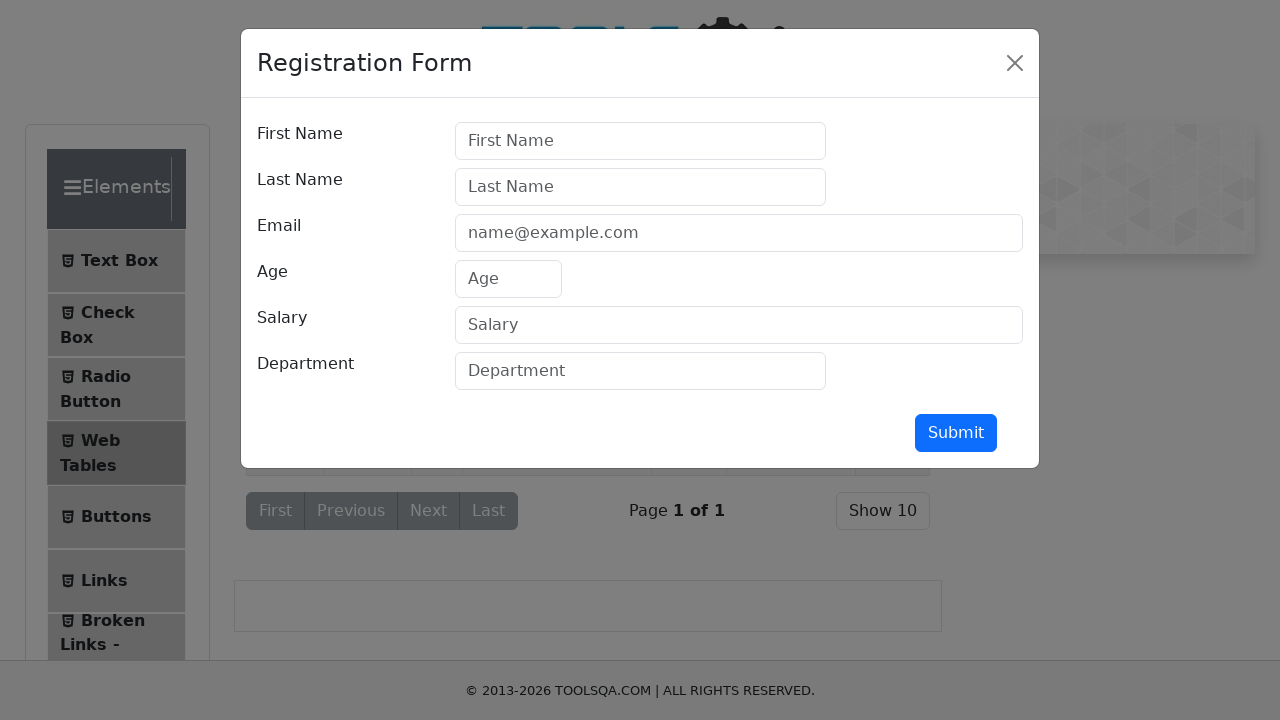

Filled first name field with 'Max' on #firstName
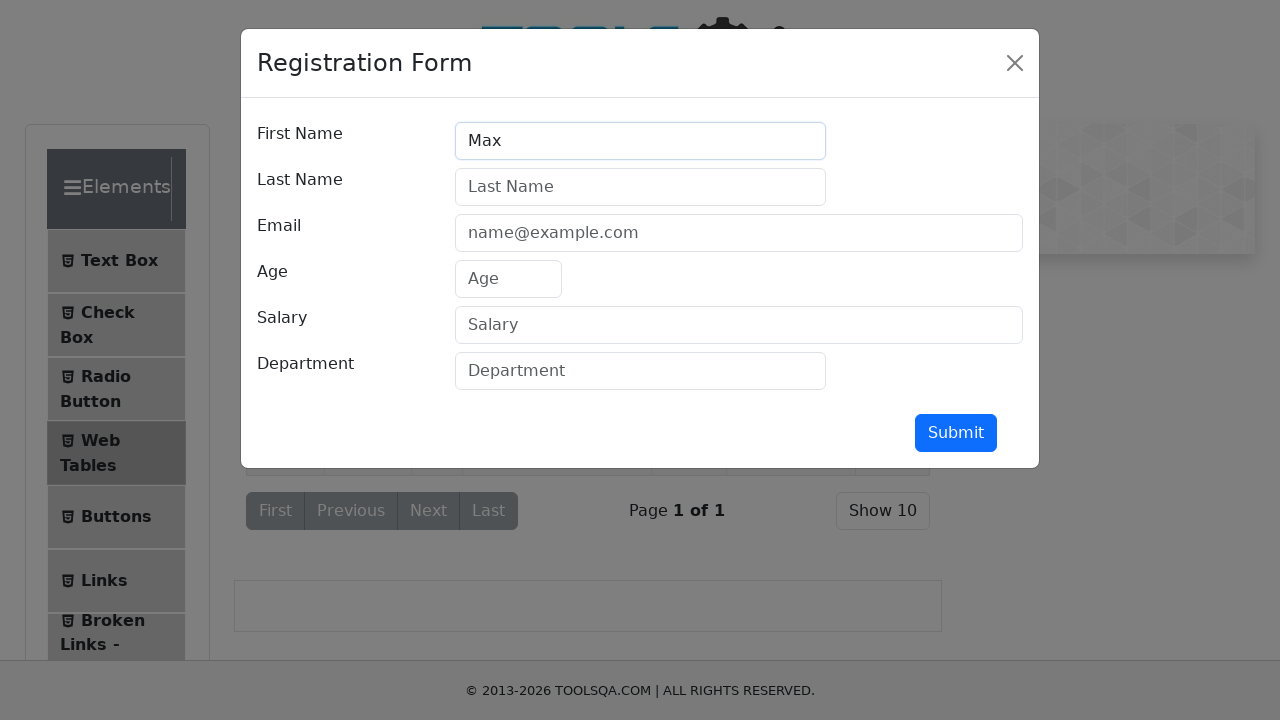

Filled last name field with 'Pankratov' on #lastName
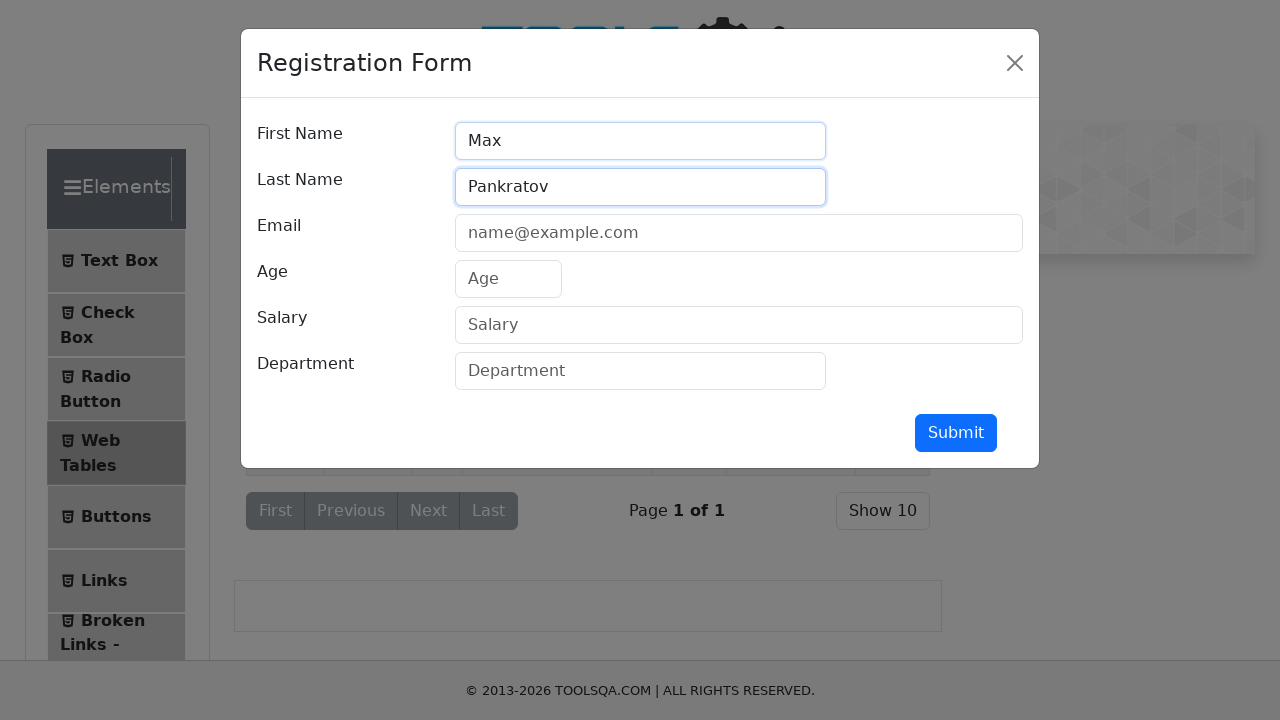

Filled email field with 'max@mail.ru' on #userEmail
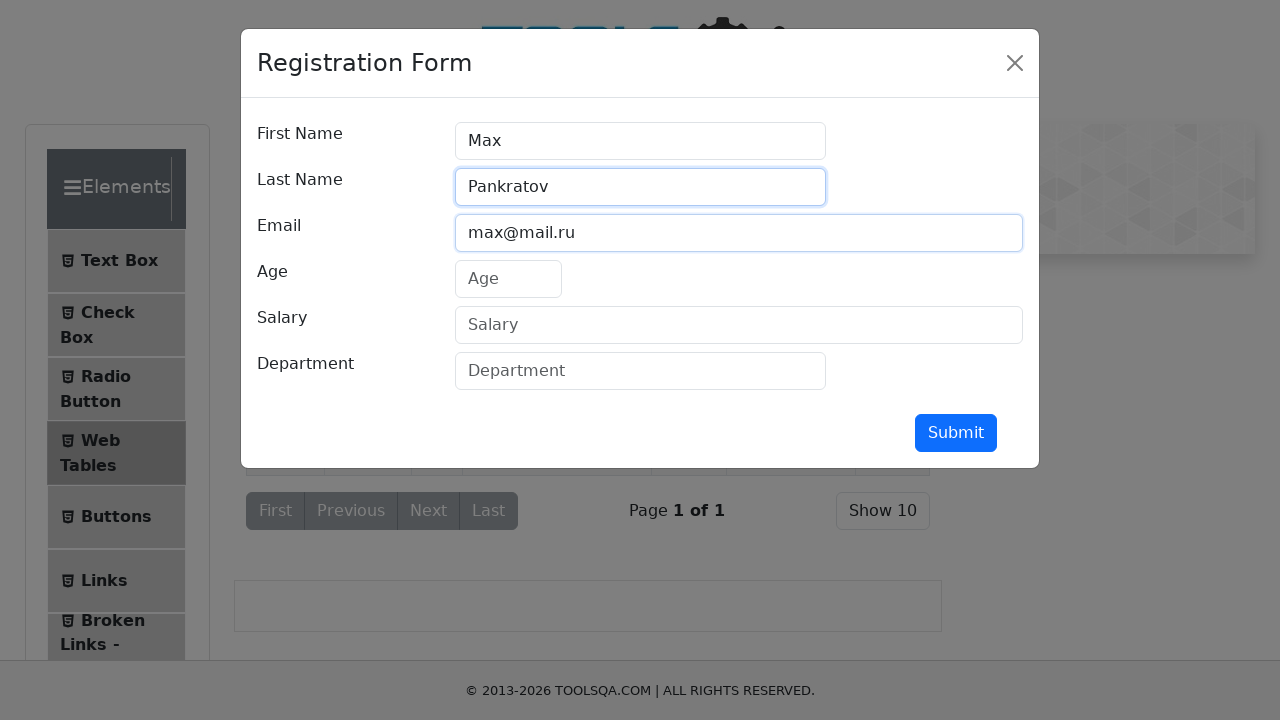

Filled age field with '43' on #age
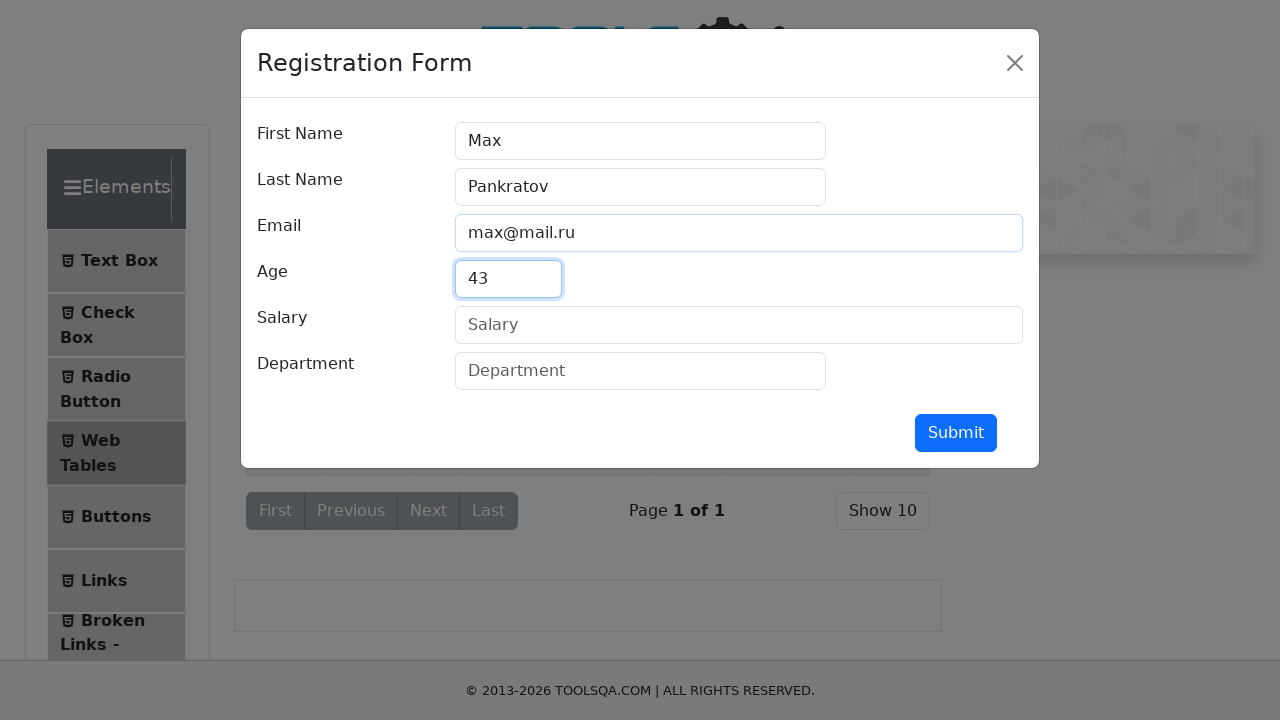

Filled salary field with '10000' on #salary
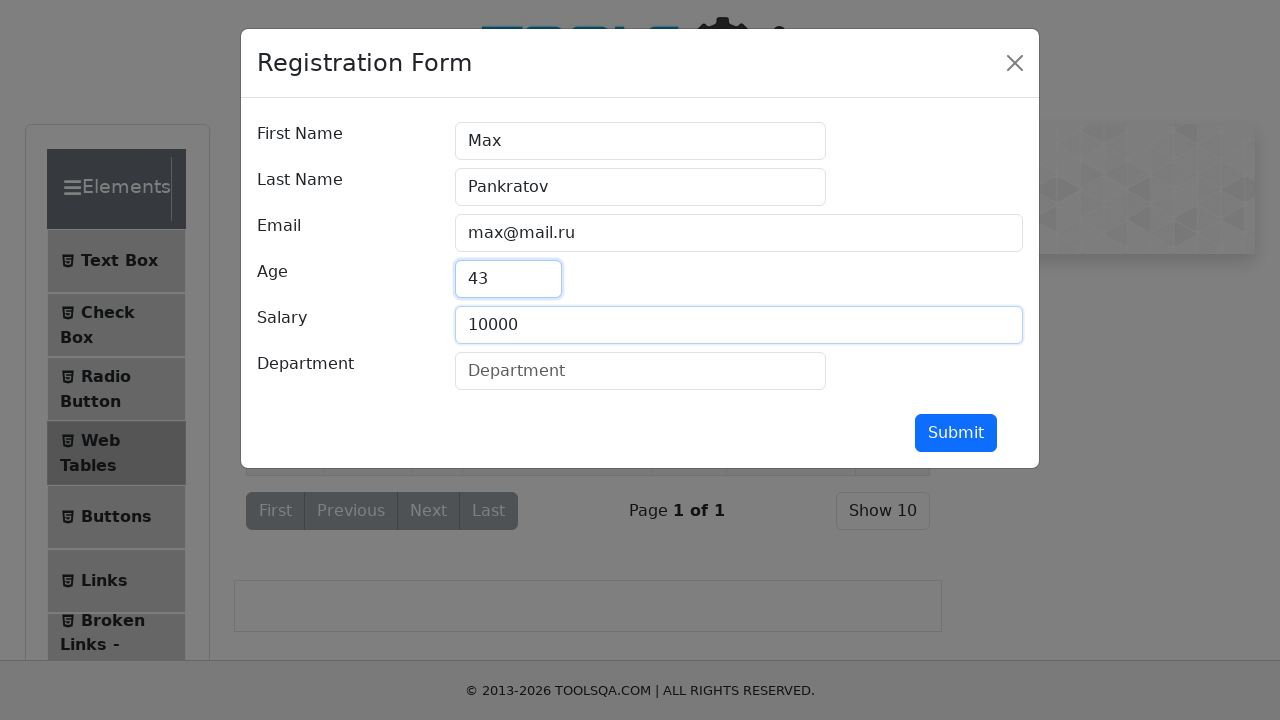

Filled department field with 'QA Automation' on #department
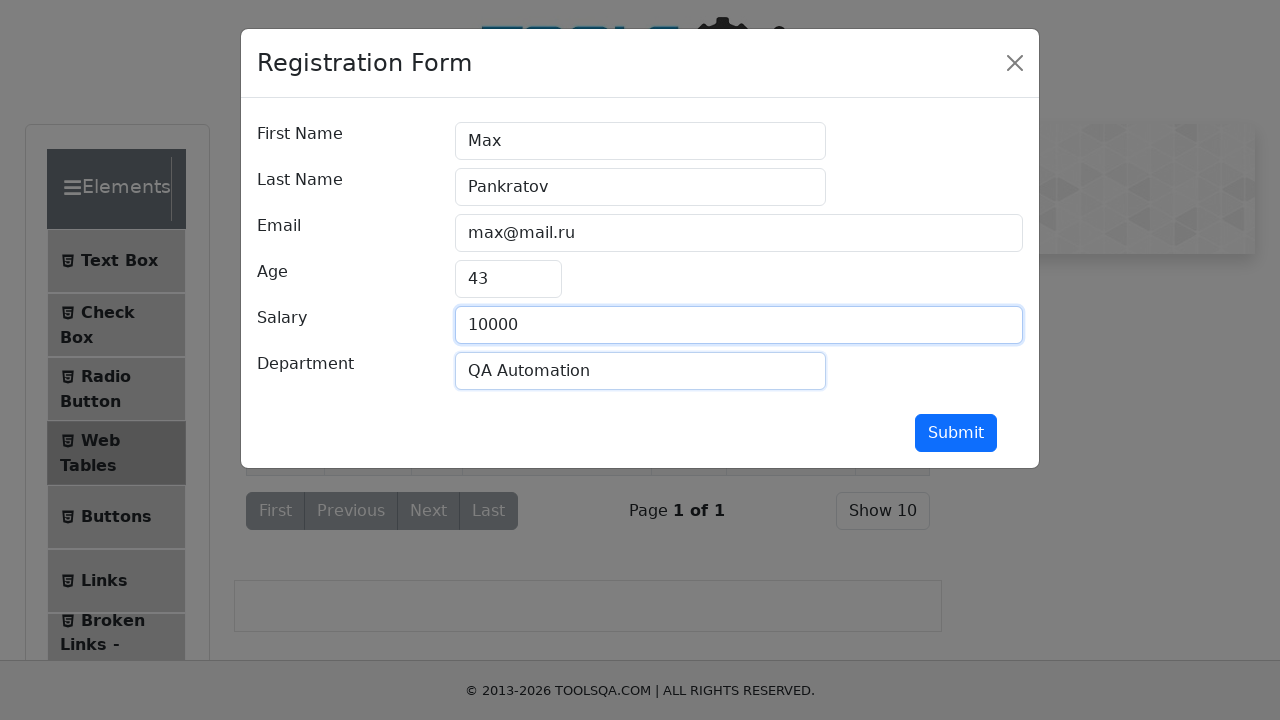

Clicked submit button to add new record at (956, 433) on #submit
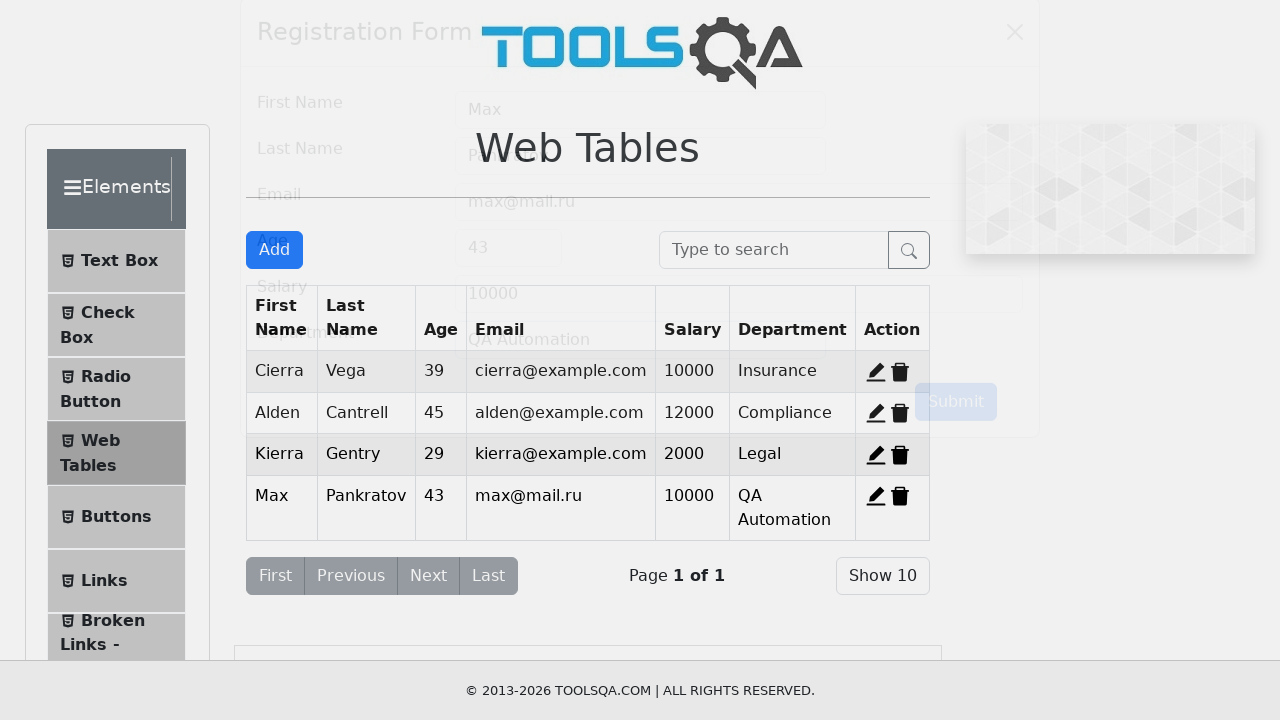

Modal form closed after submission
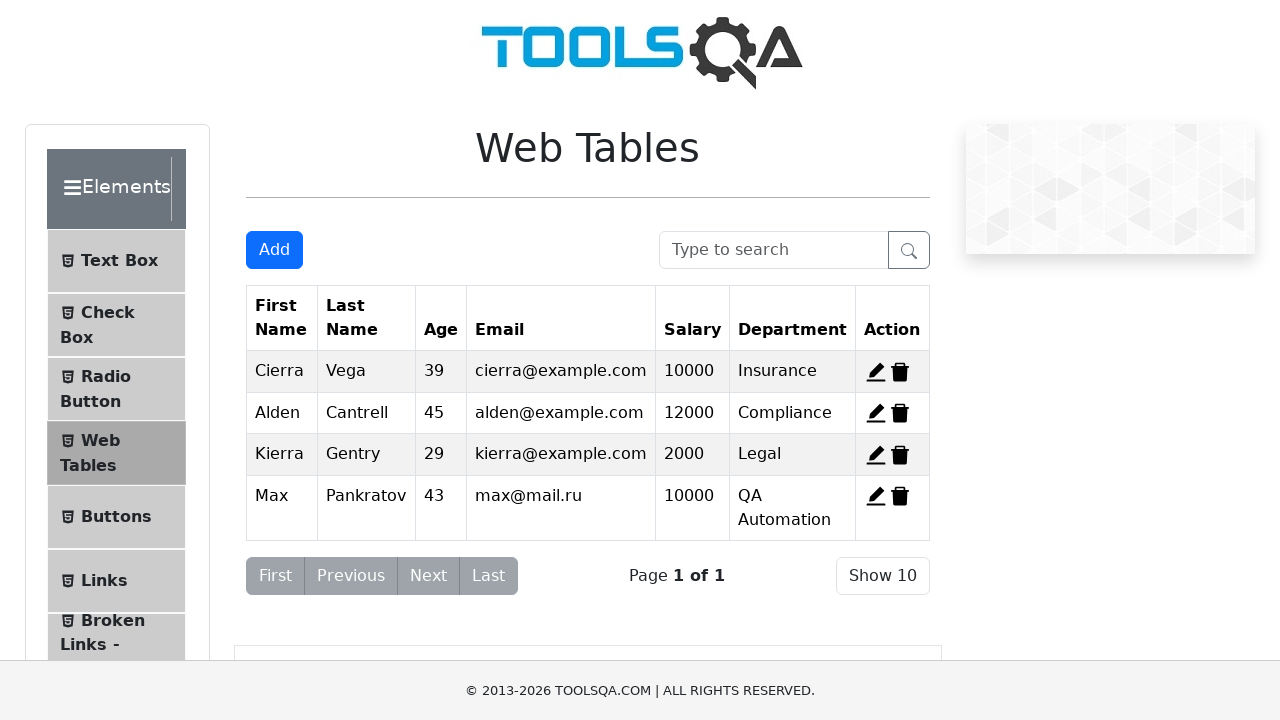

Filled search box with 'Max' to find the new record on #searchBox
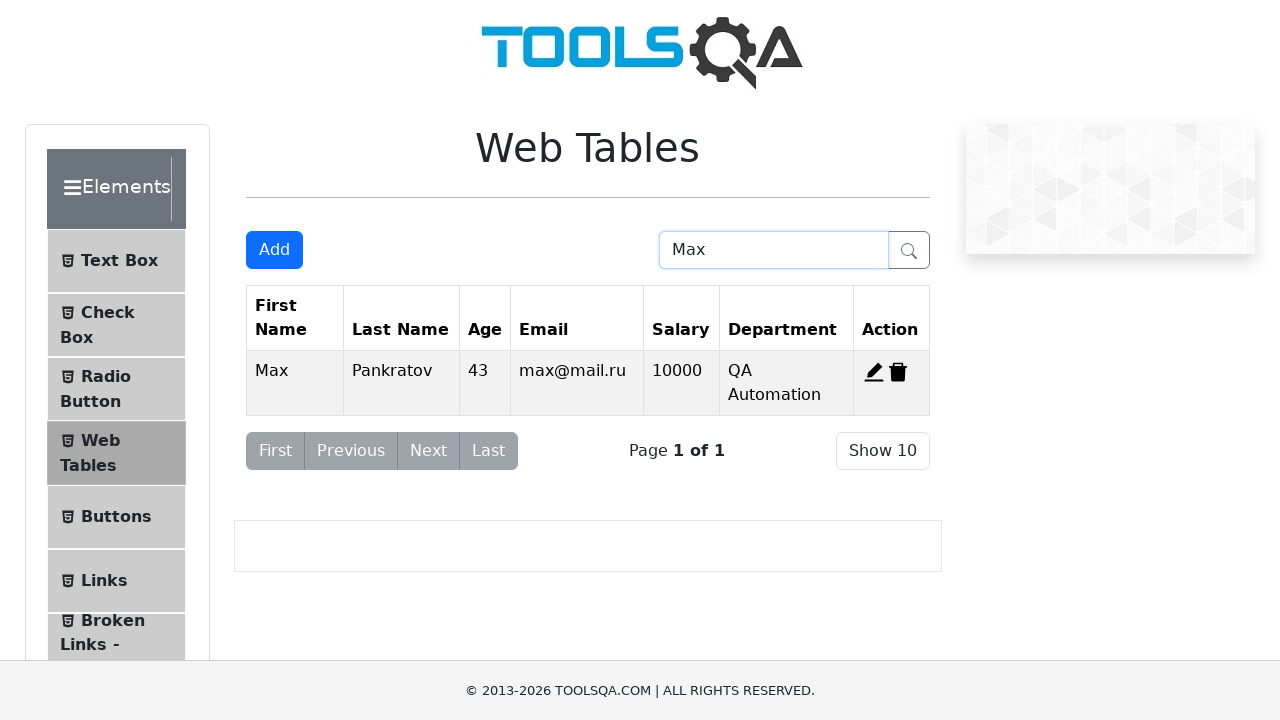

Delete button for the new record is visible
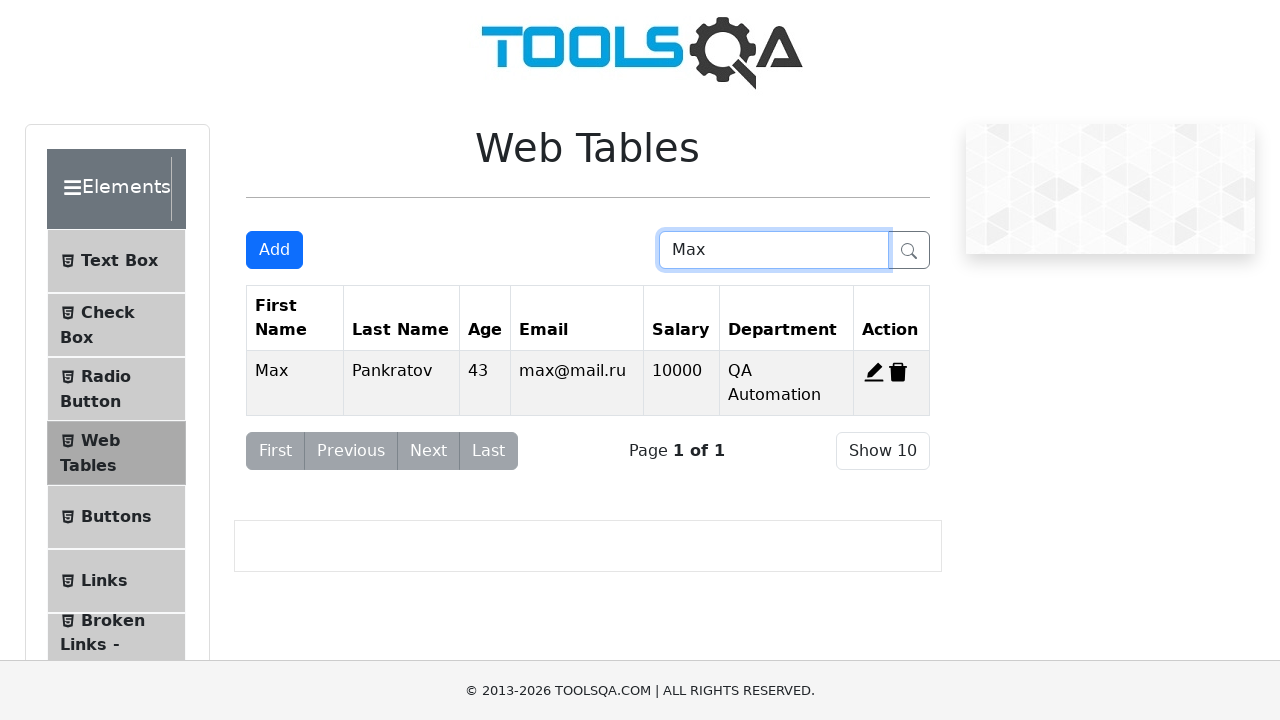

Clicked delete button to remove the record at (898, 372) on #delete-record-4
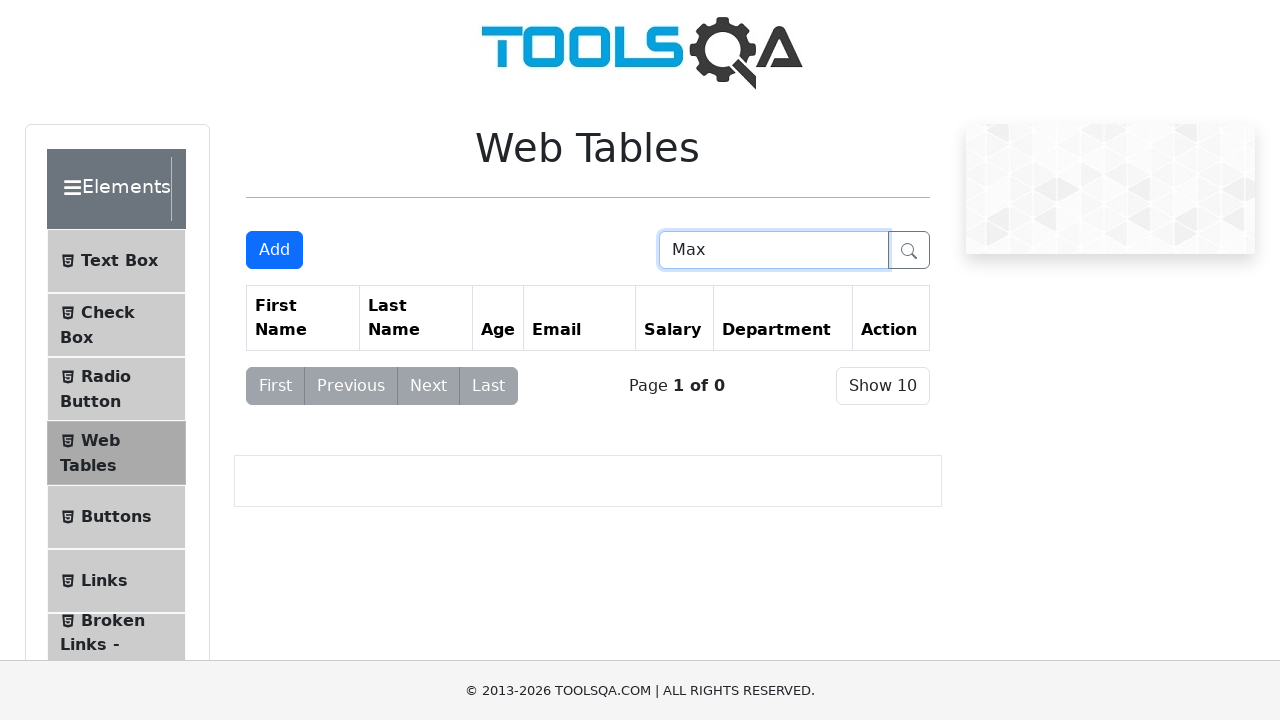

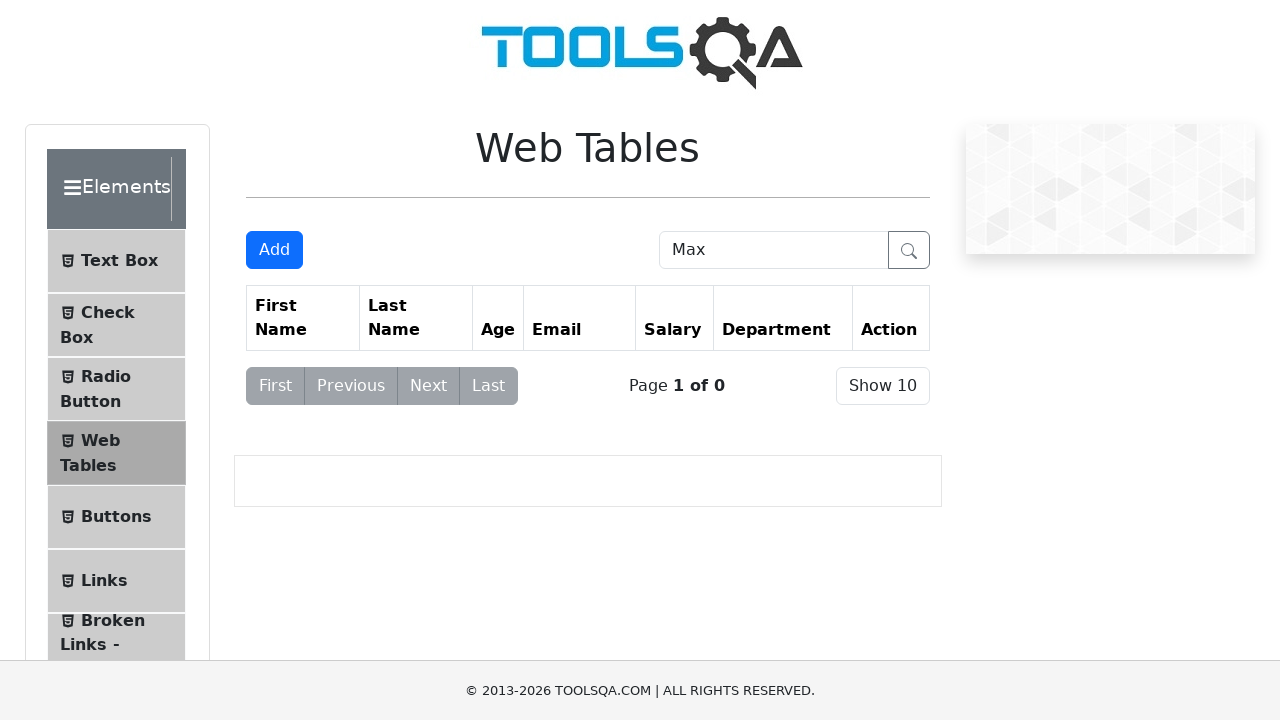